Tests window handle switching by clicking a link that opens a new window, switching between windows, and verifying page titles

Starting URL: https://the-internet.herokuapp.com/windows

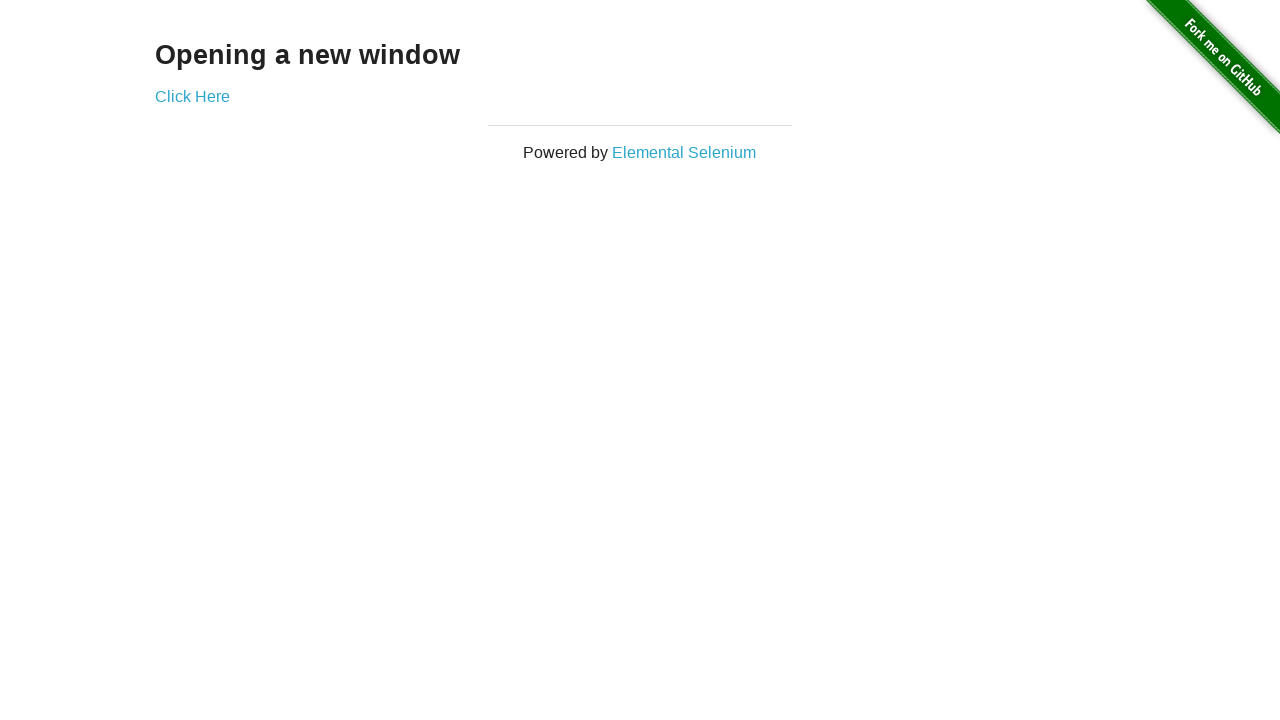

Retrieved heading text from first page
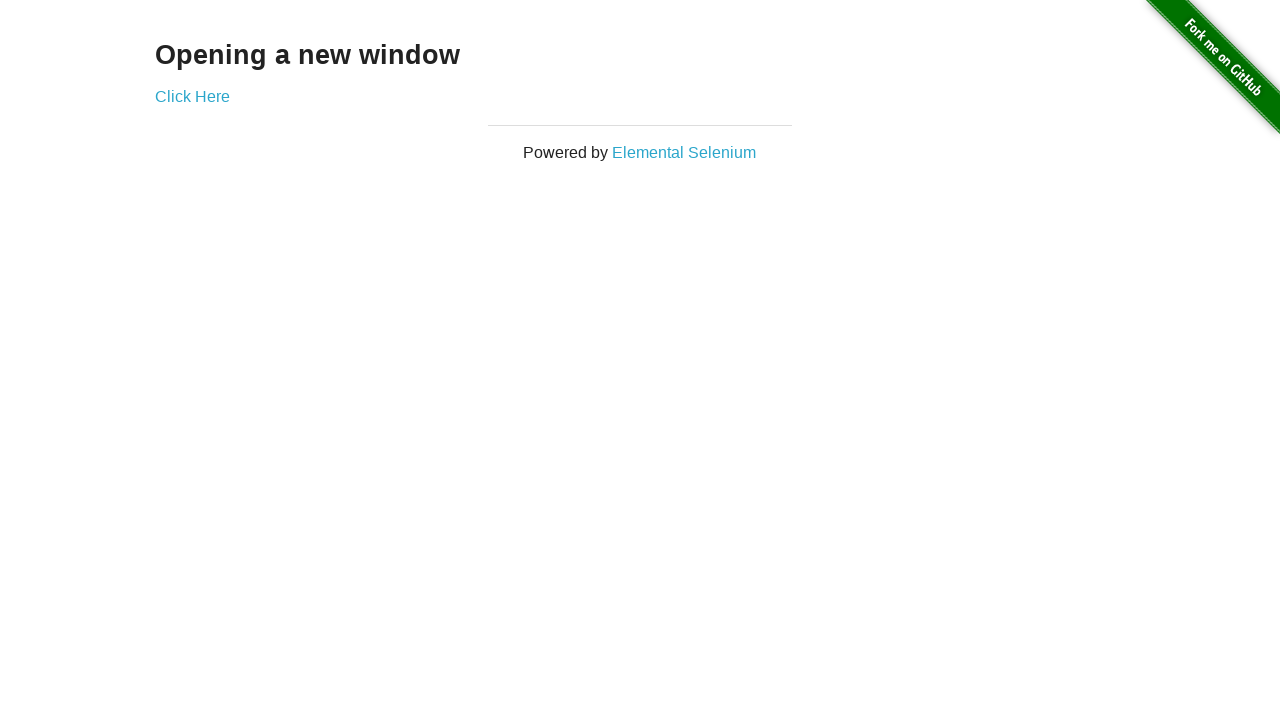

Verified first page heading is 'Opening a new window'
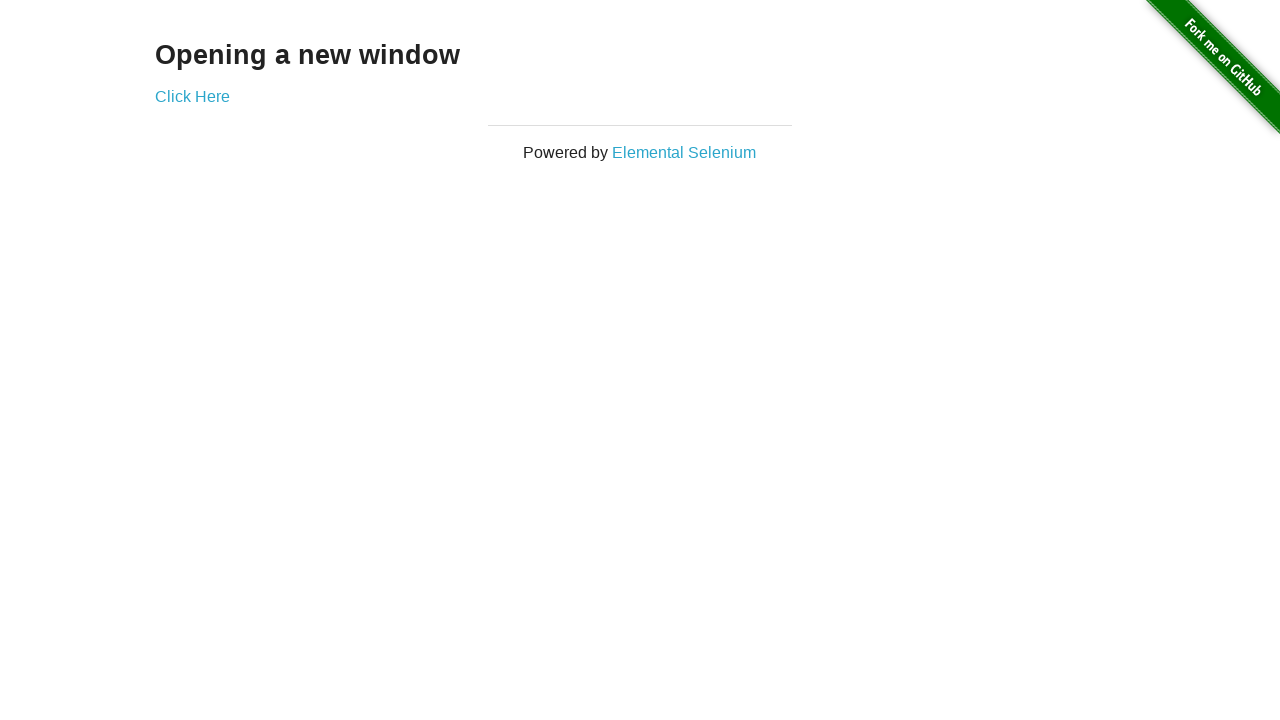

Verified first page title is 'The Internet'
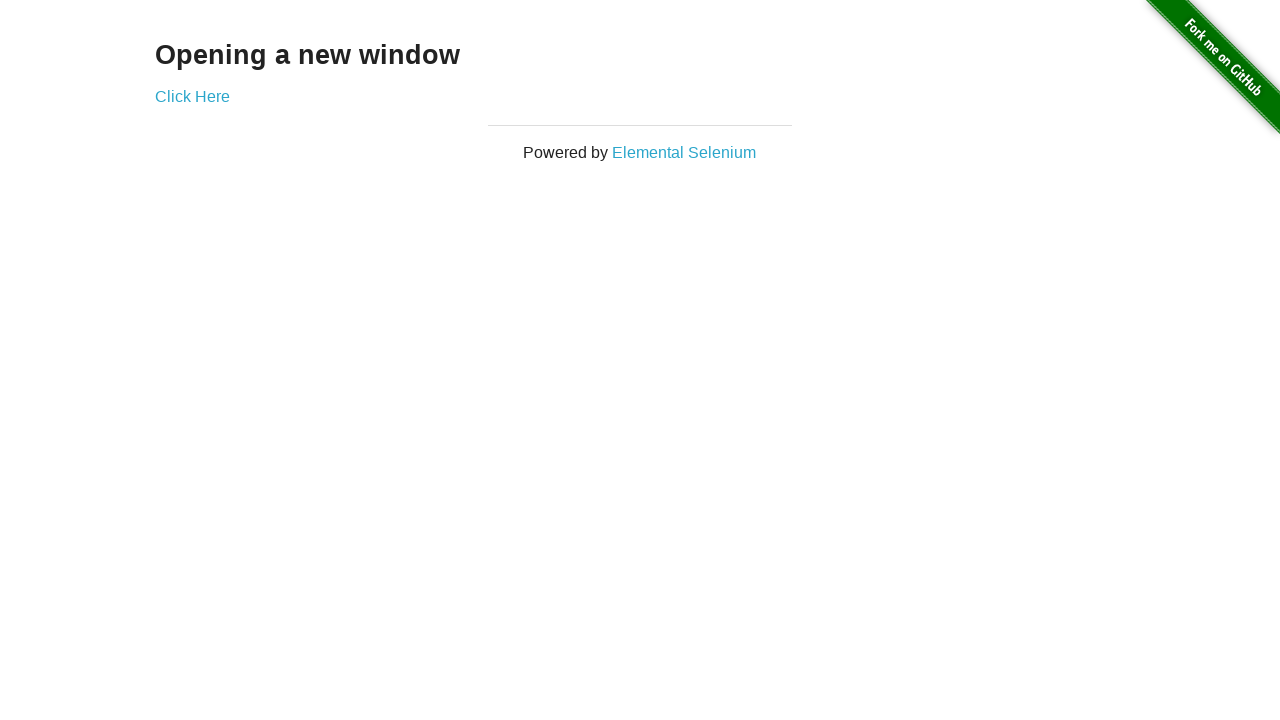

Clicked 'Click Here' link to open new window at (192, 96) on xpath=//a[.='Click Here']
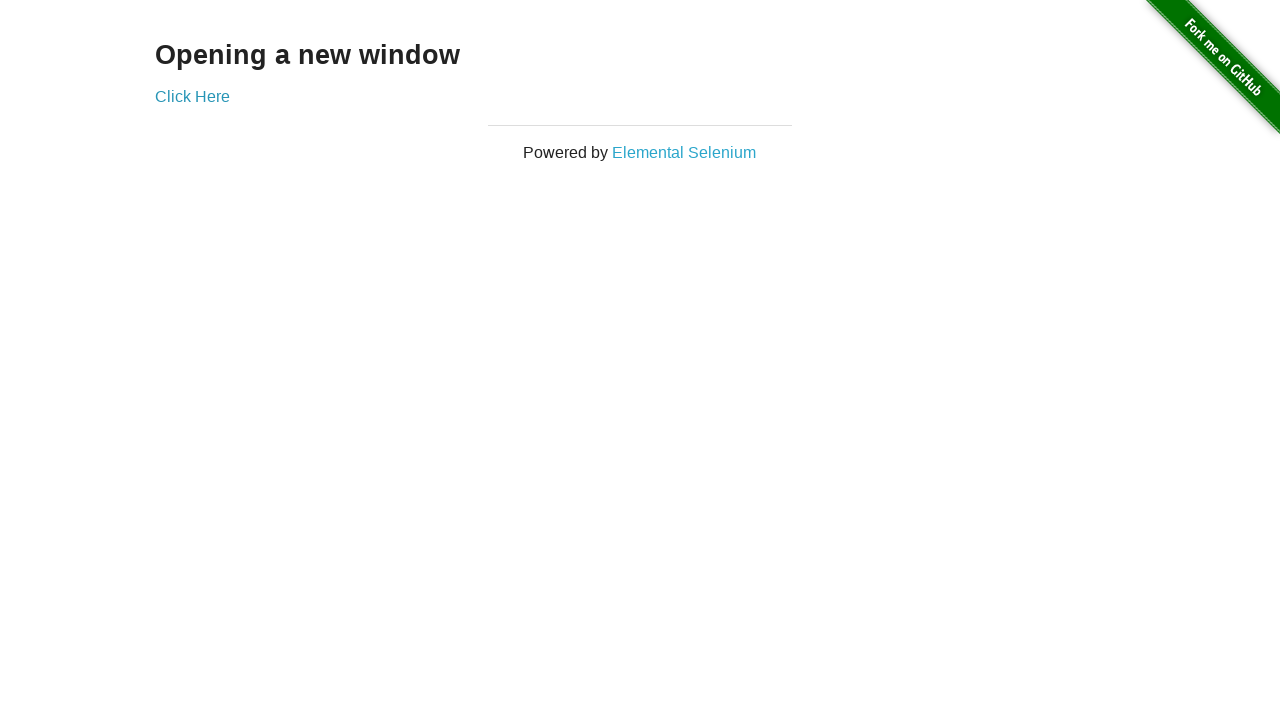

New page object obtained from context
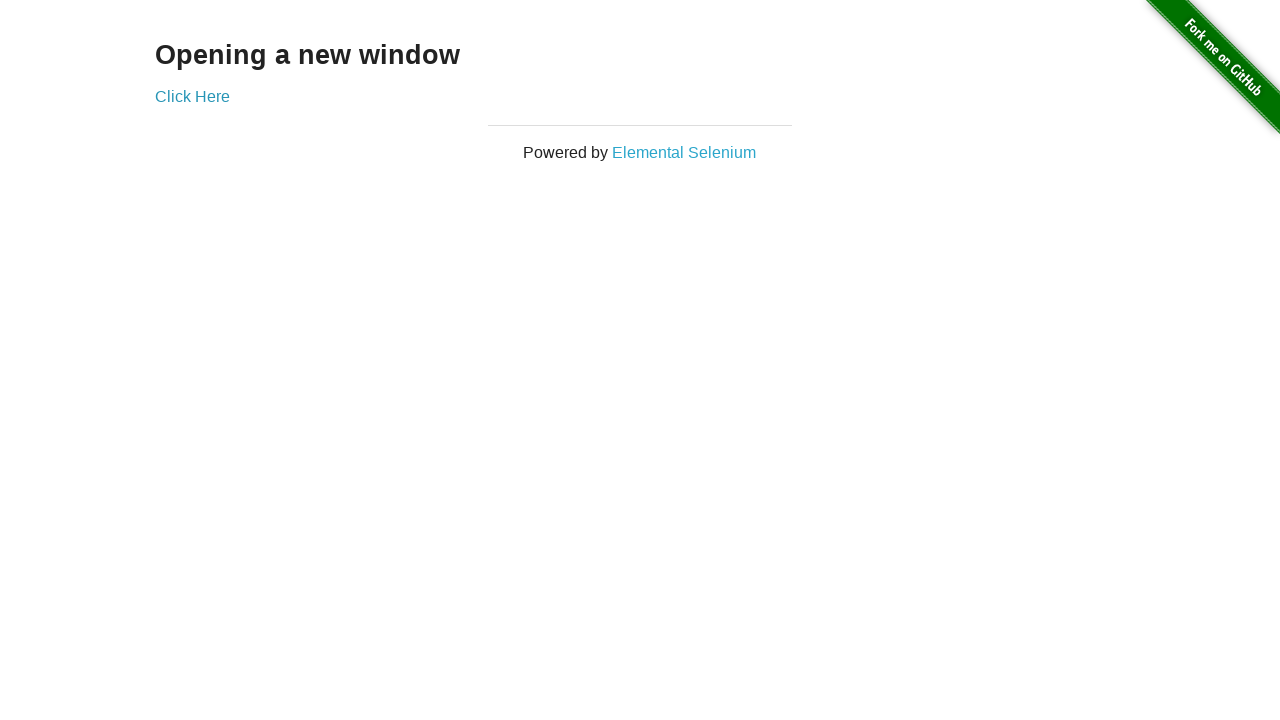

Waited for new page to finish loading
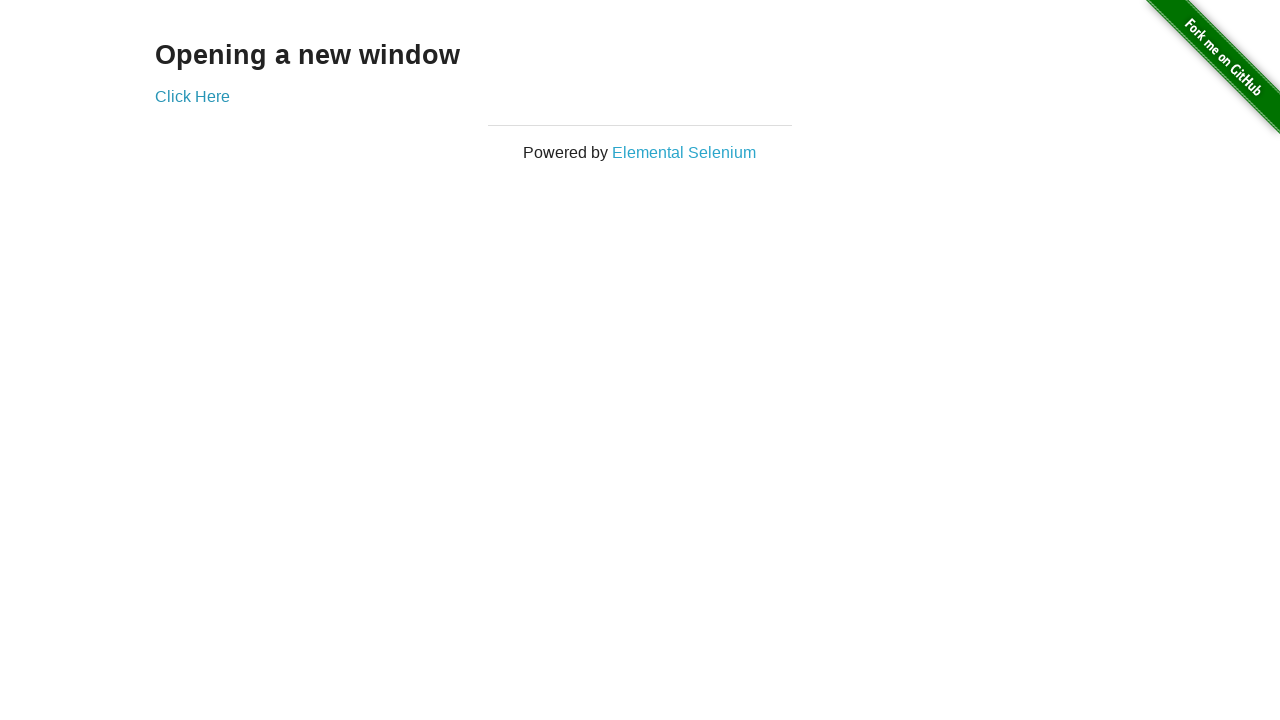

Verified new page title is 'New Window'
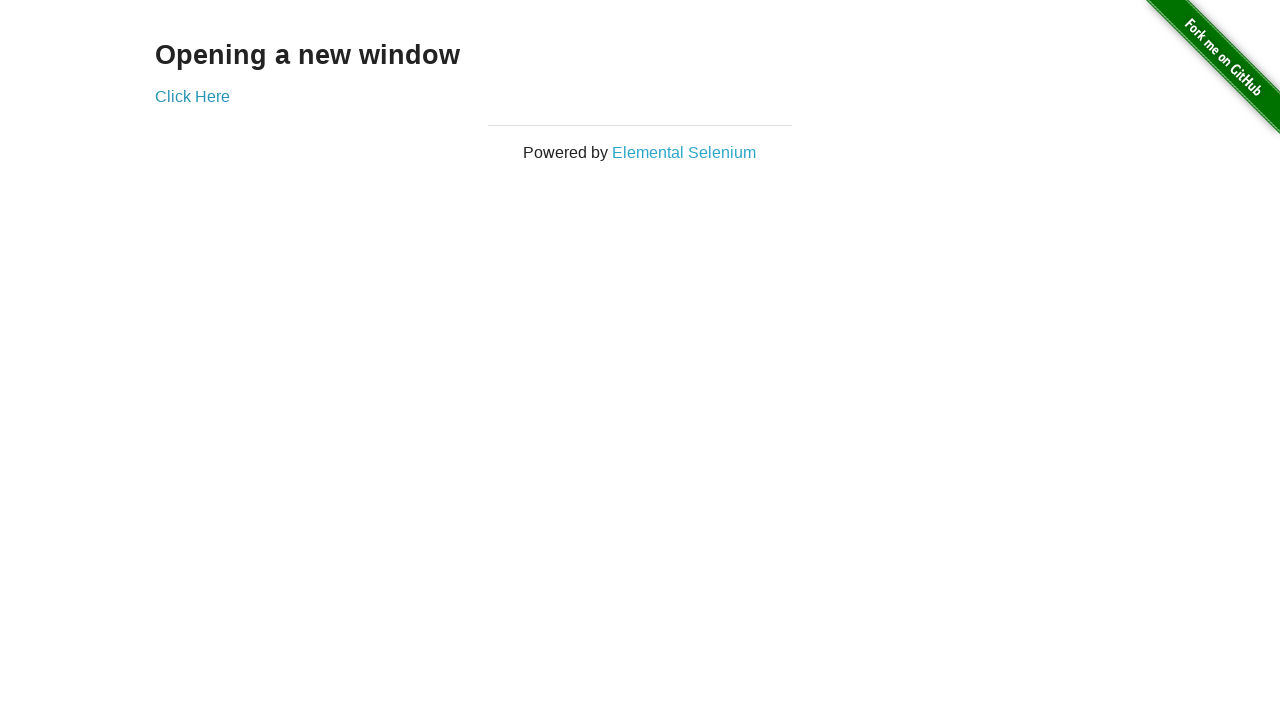

Switched focus back to first page
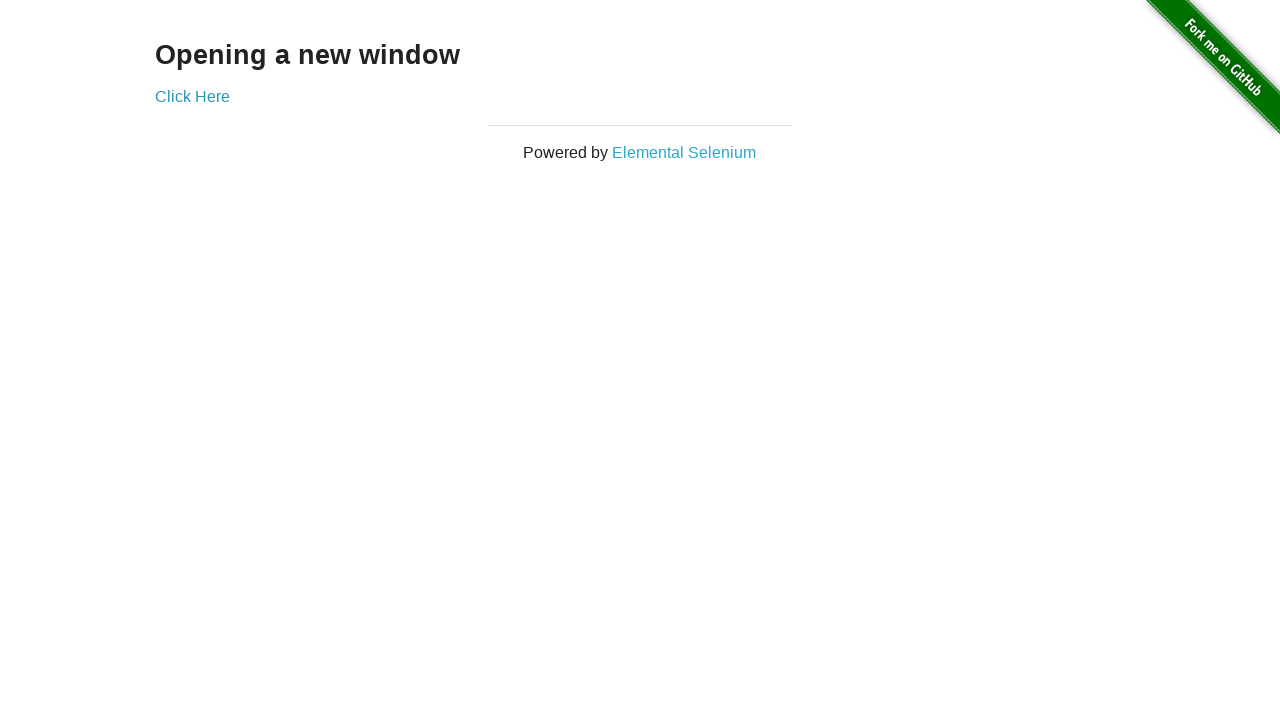

Verified first page title is still 'The Internet'
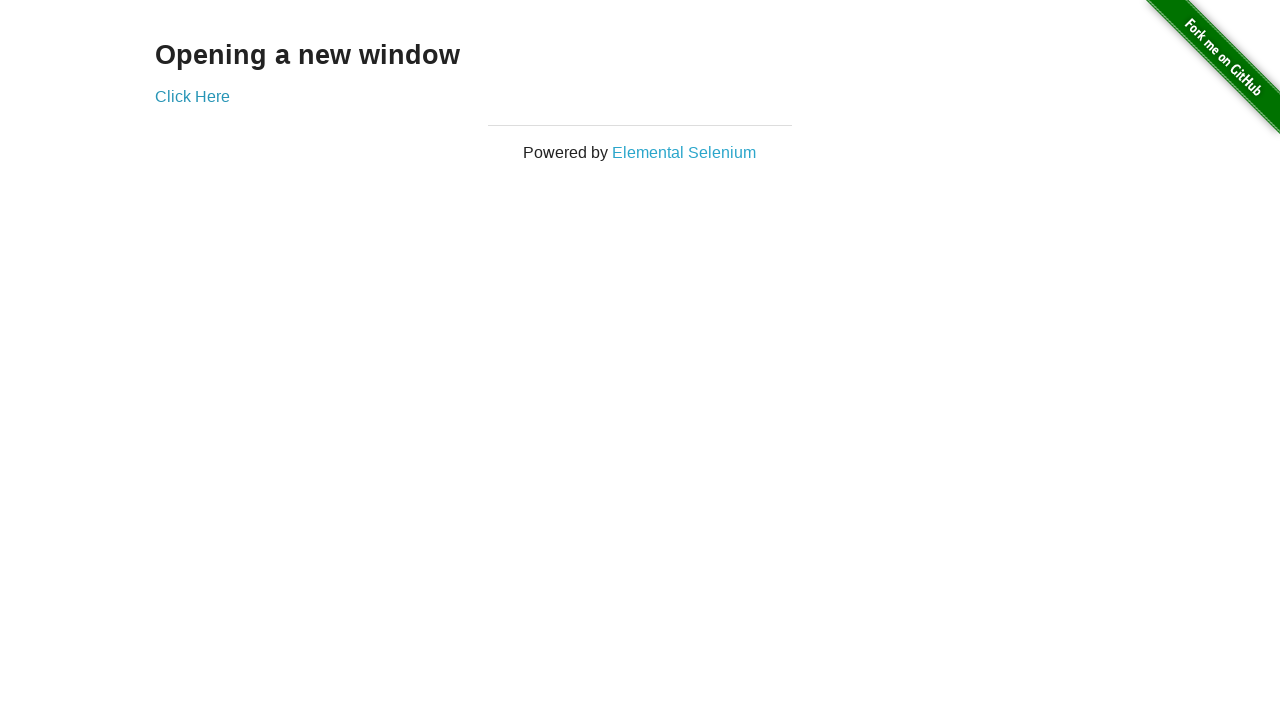

Switched focus to second page
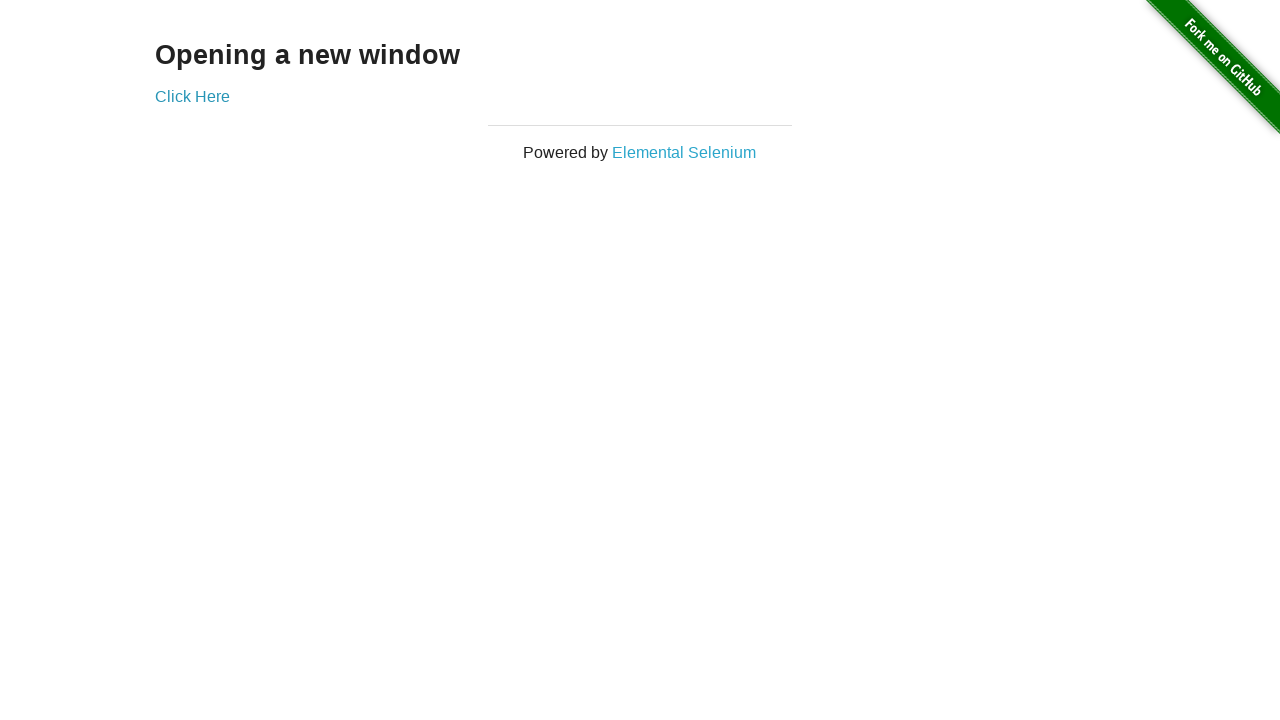

Switched focus back to first page
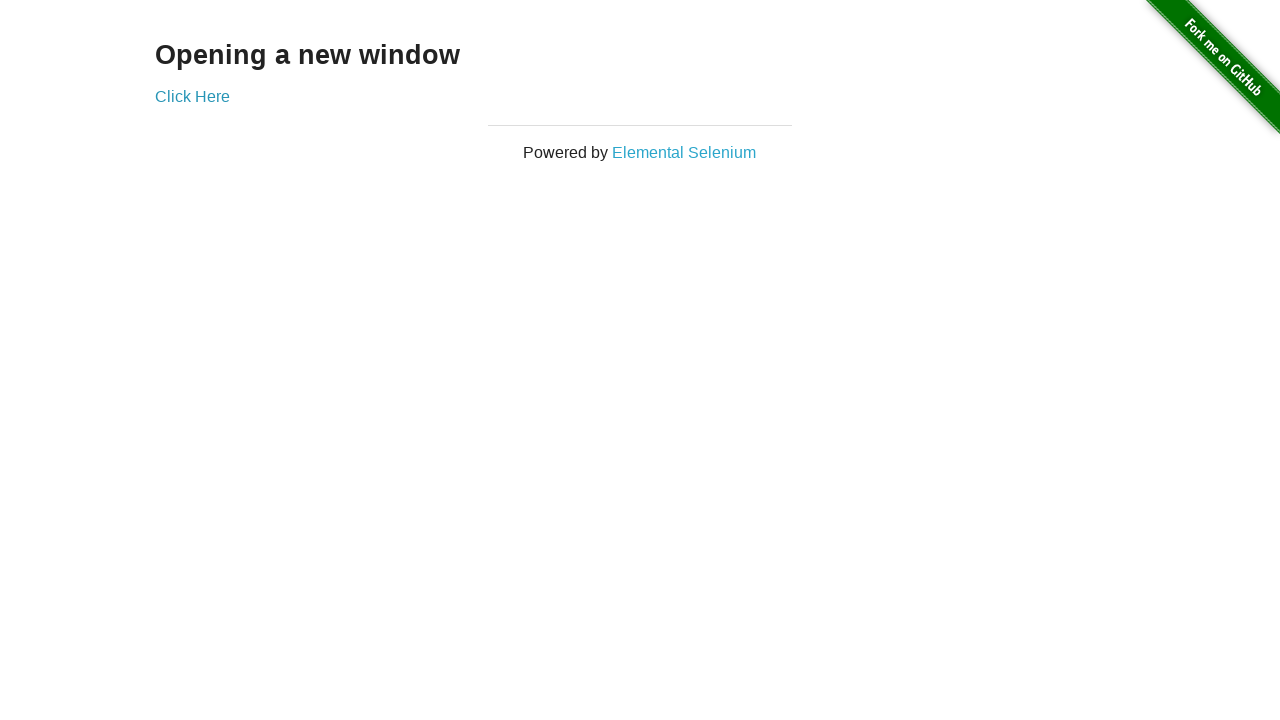

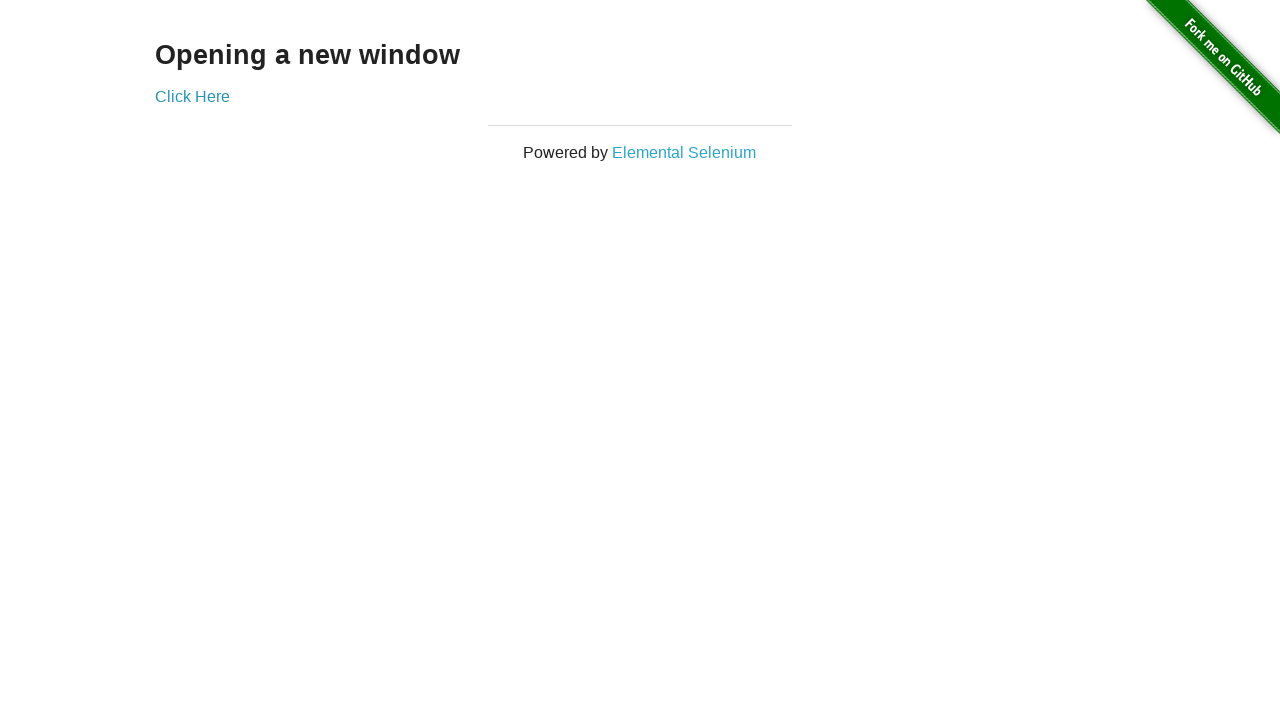